Tests Google Form radio button and checkbox interactions by clicking on options and verifying their checked state

Starting URL: https://docs.google.com/forms/d/e/1FAIpQLSfiypnd69zhuDkjKgqvpID9kwO29UCzeCVrGGtbNPZXQok0jA/viewform

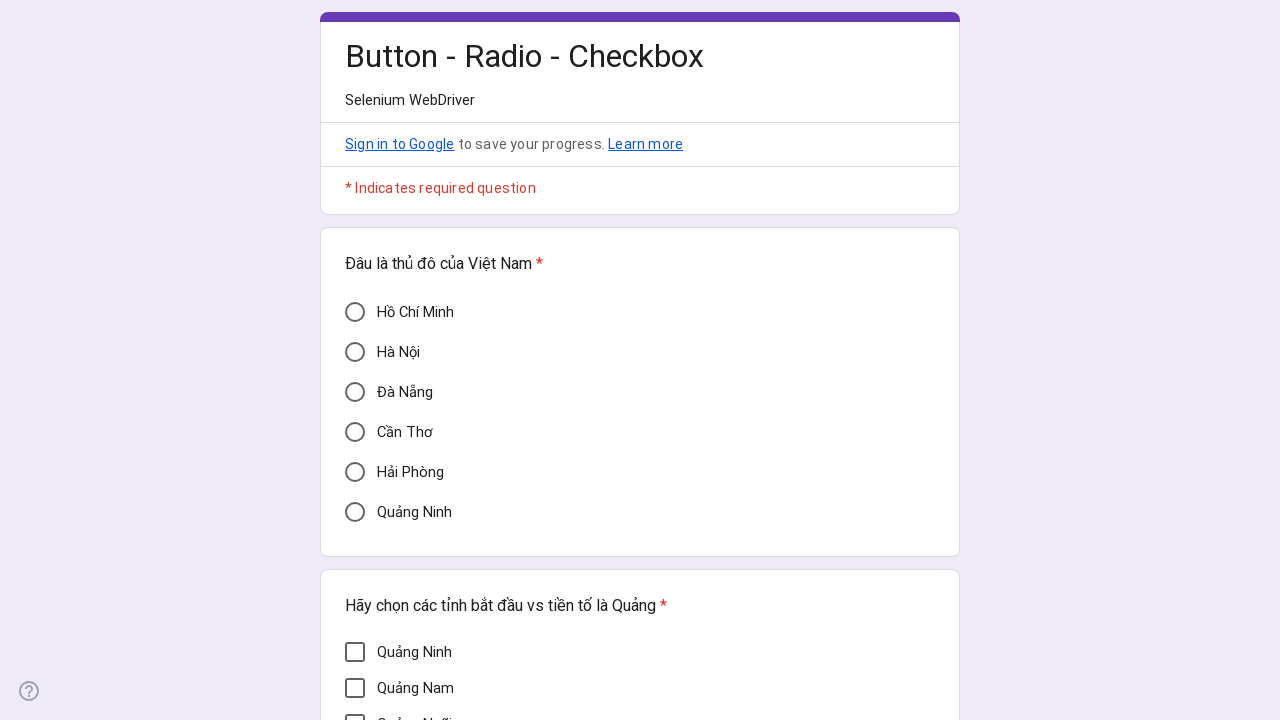

Navigated to Google Form
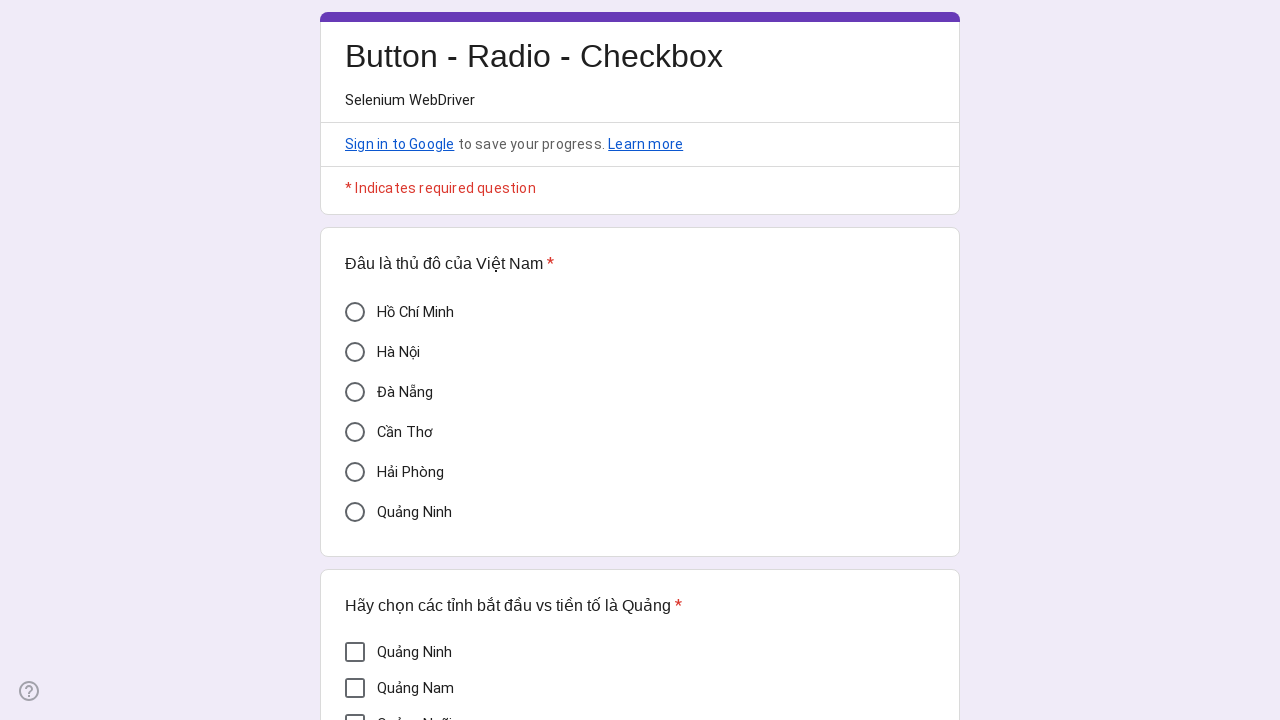

Located 'Cần Thơ' radio button
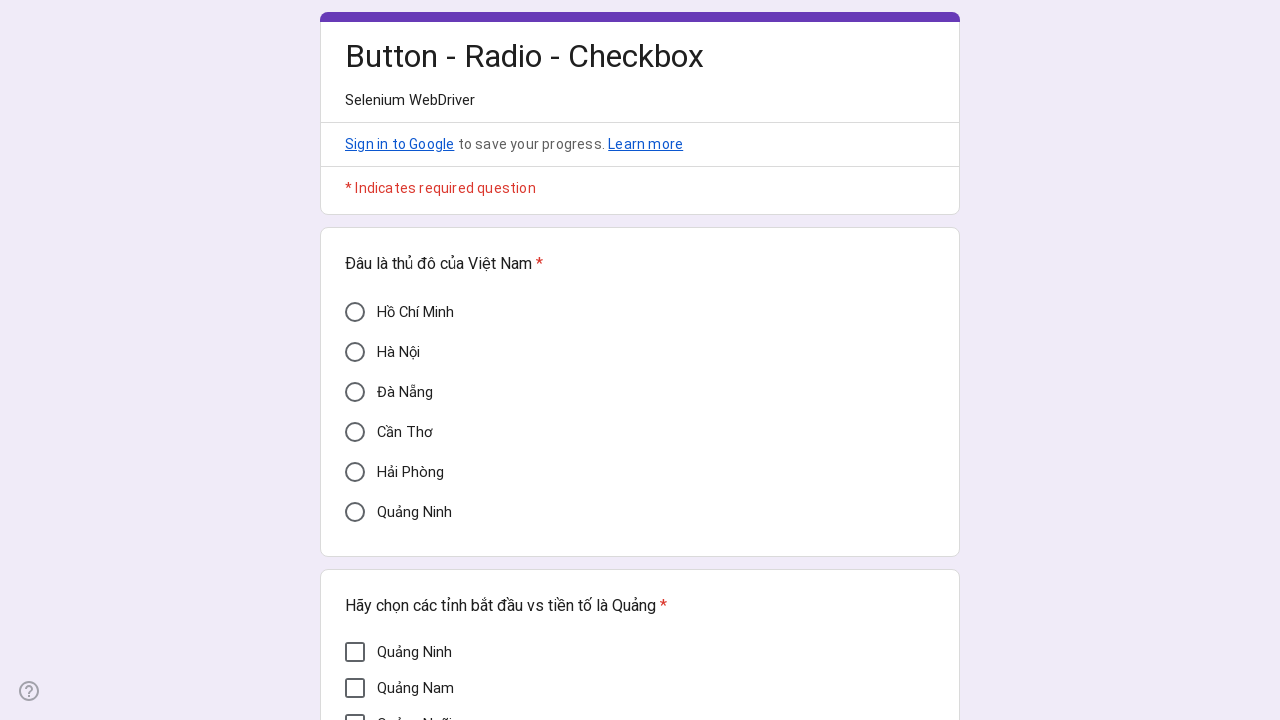

Verified 'Cần Thơ' radio button is initially unchecked
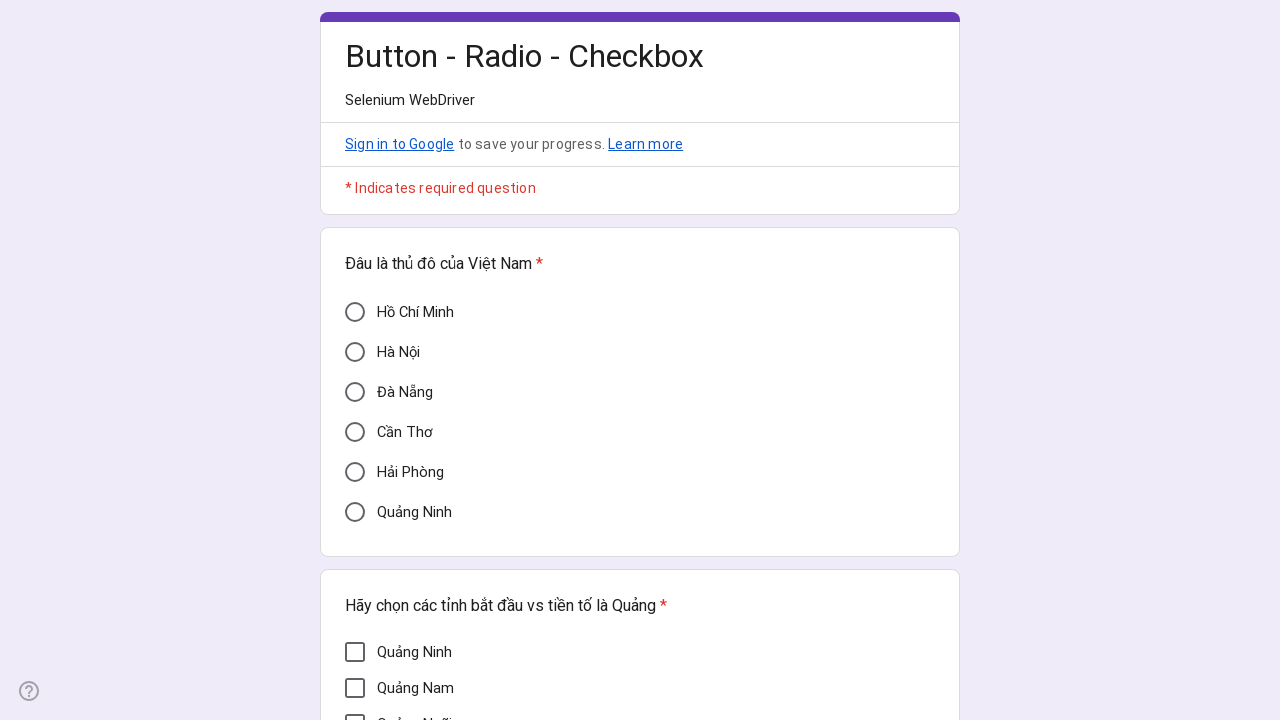

Clicked 'Cần Thơ' radio button at (355, 432) on div[aria-label='Cần Thơ']
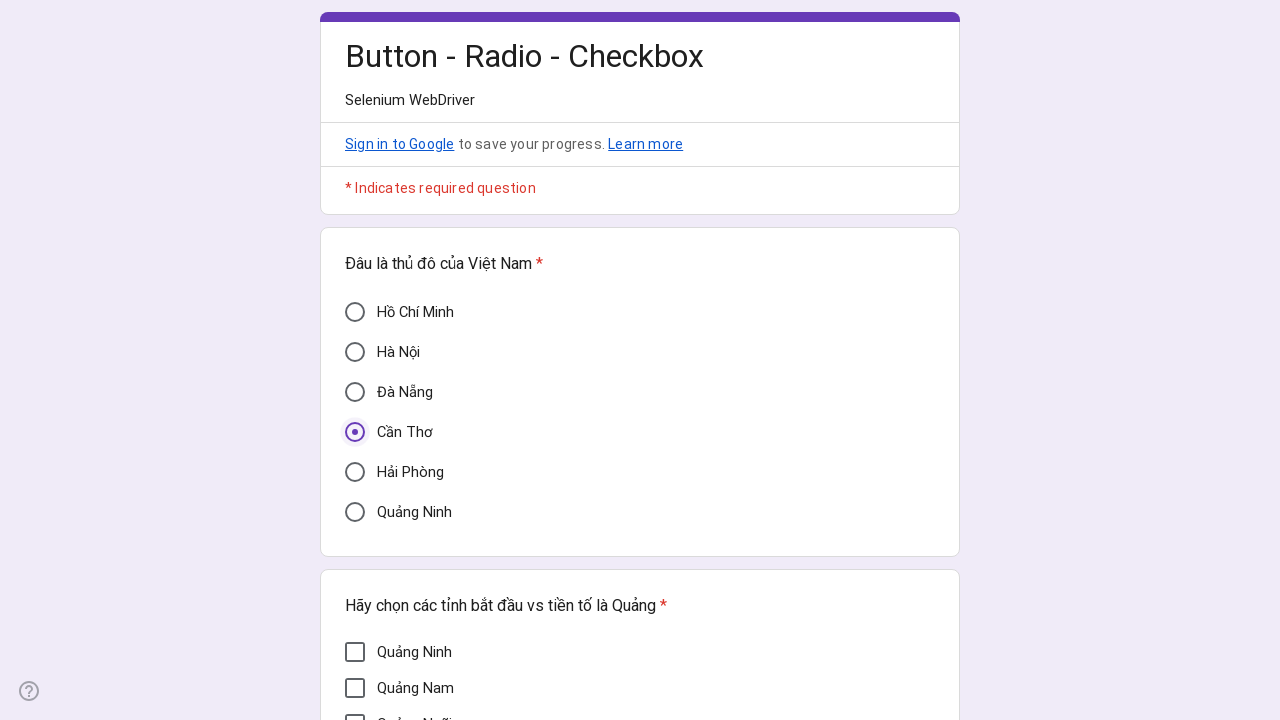

Verified 'Cần Thơ' radio button is now checked
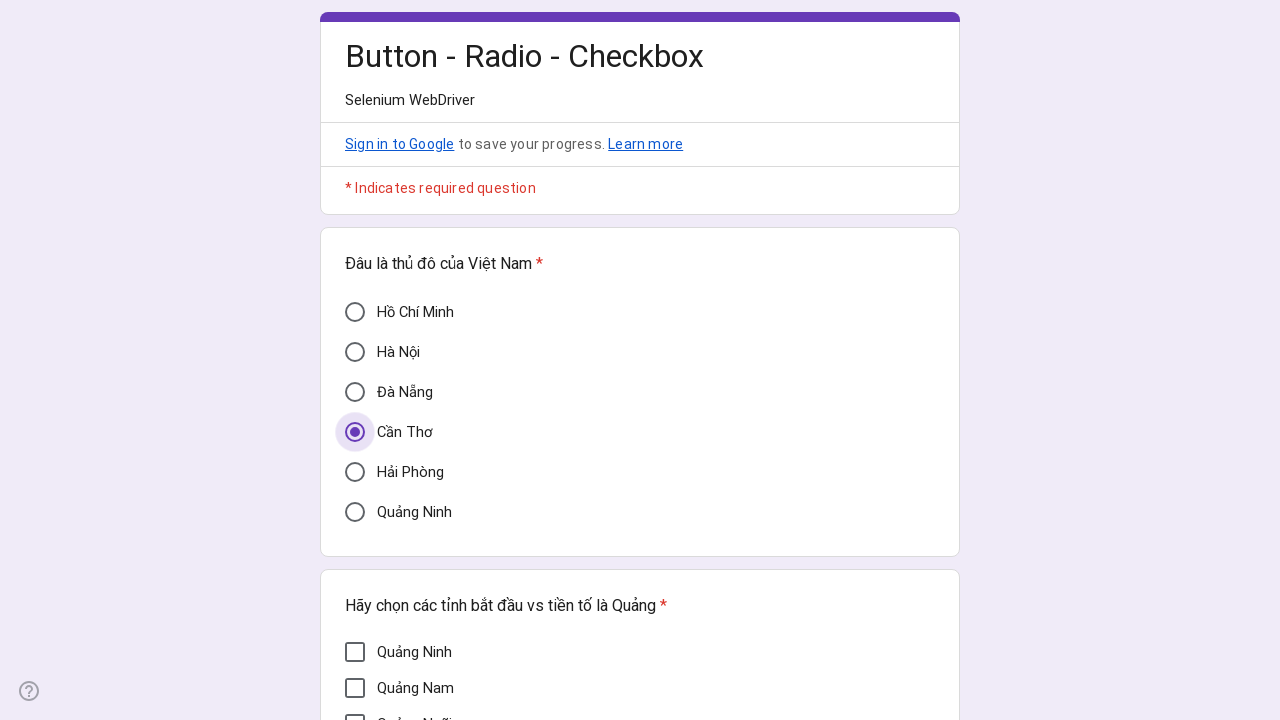

Located 'Quảng Ninh' checkbox
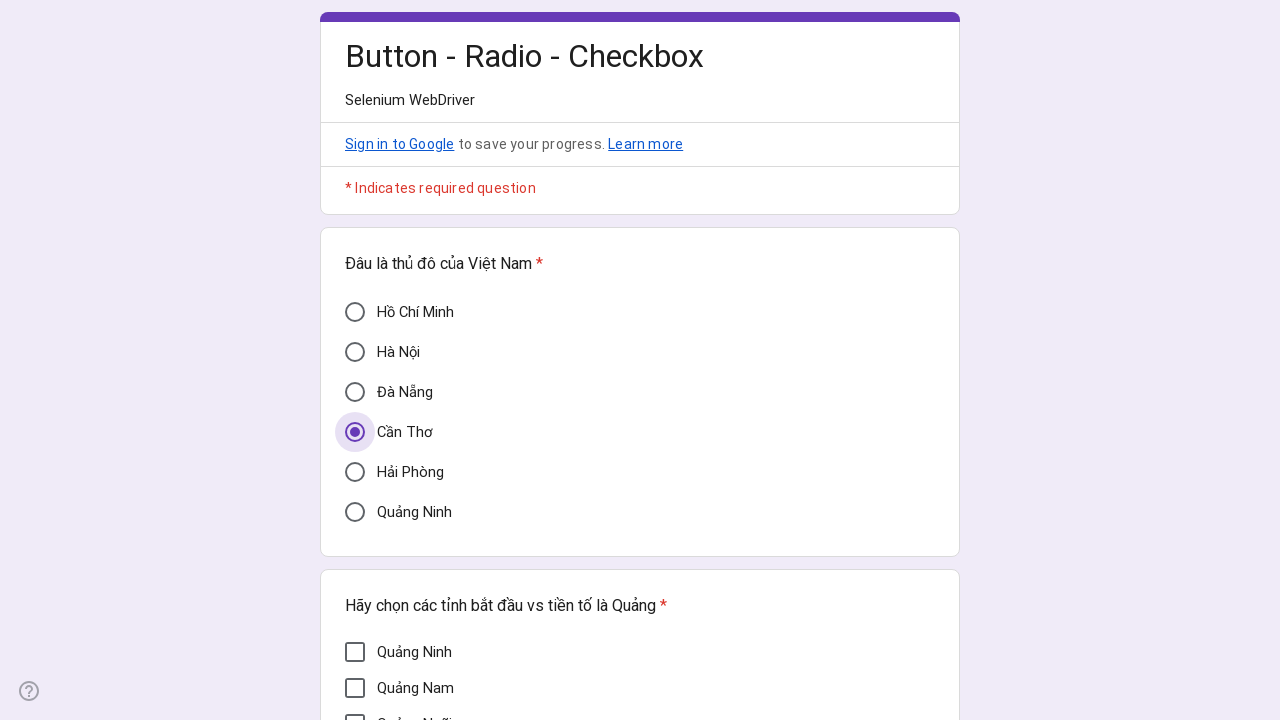

Verified 'Quảng Ninh' checkbox is initially unchecked
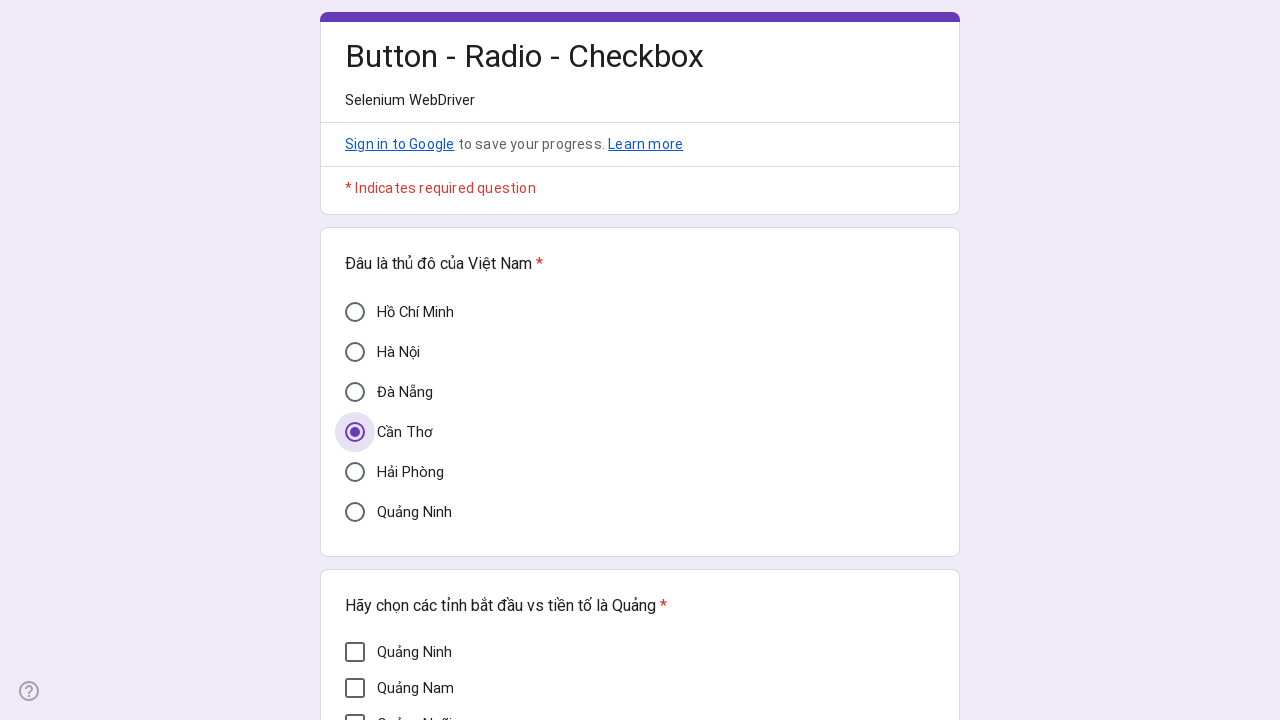

Clicked 'Quảng Ninh' checkbox at (355, 652) on div[data-answer-value='Quảng Ninh']
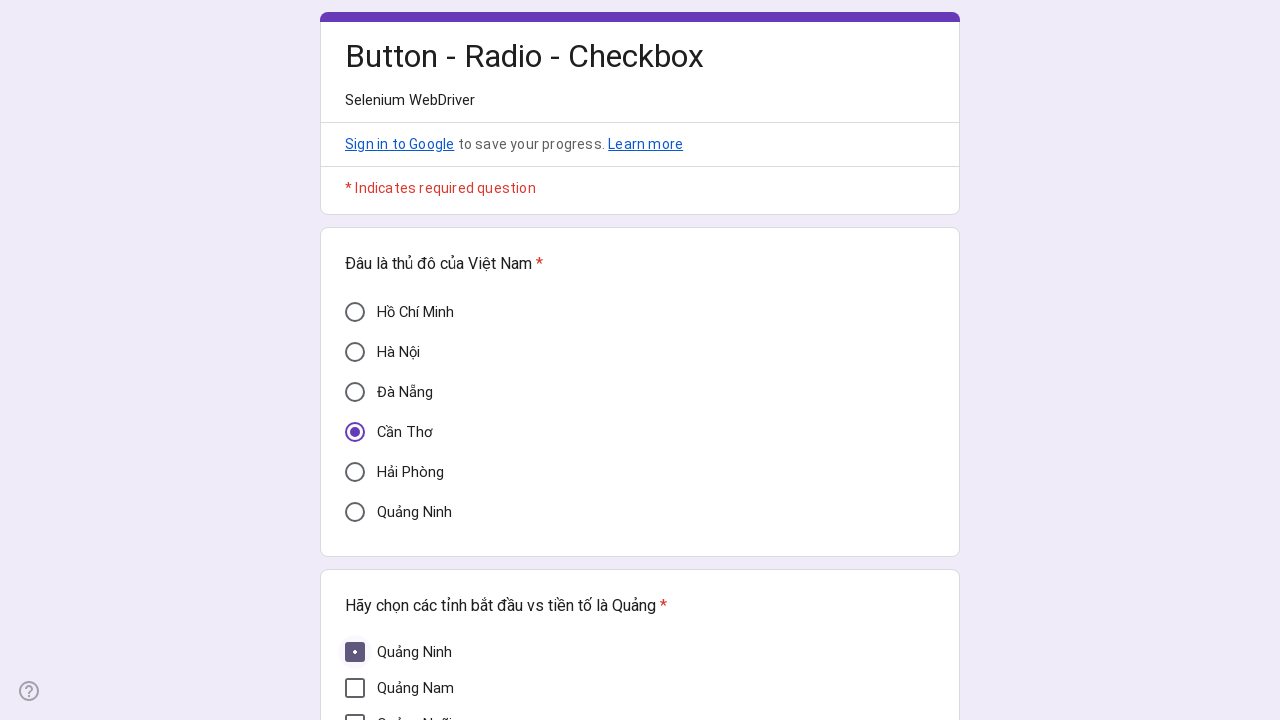

Verified 'Quảng Ninh' checkbox is now checked
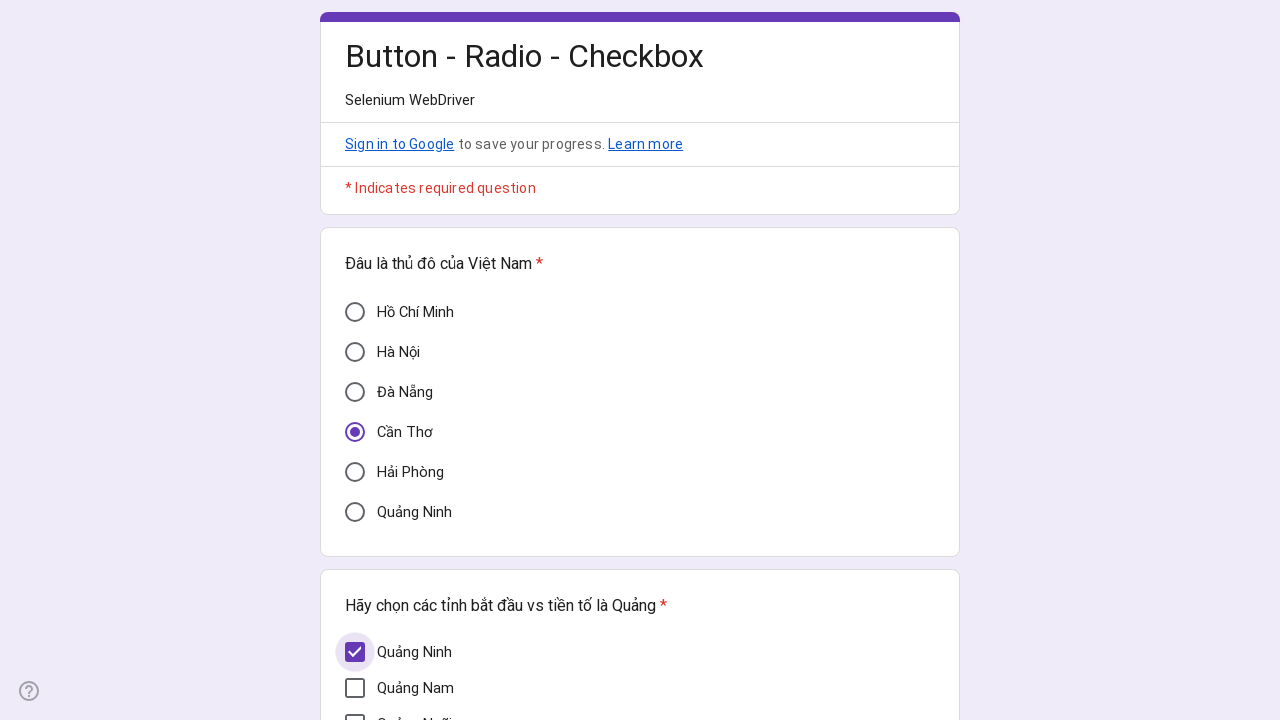

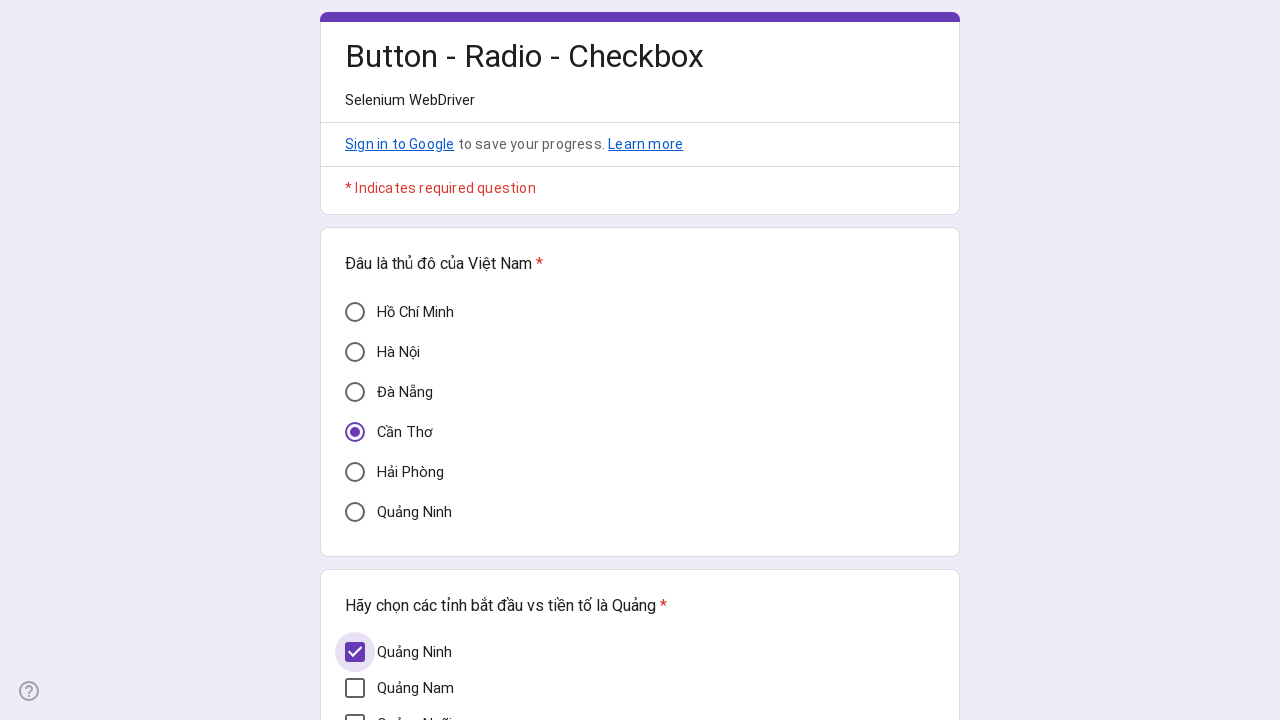